Tests checkbox interaction by checking if the first checkbox is selected, and if not, clicking it to select it.

Starting URL: https://the-internet.herokuapp.com/checkboxes

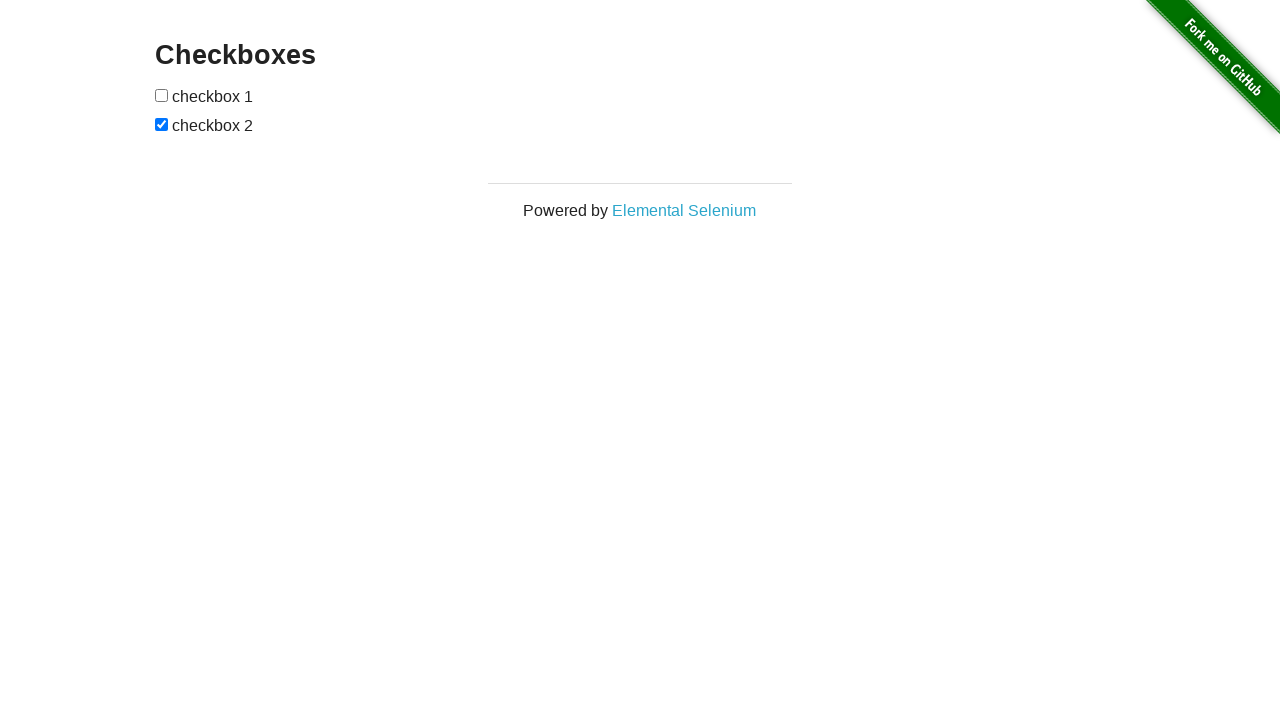

Waited for checkboxes to load on the page
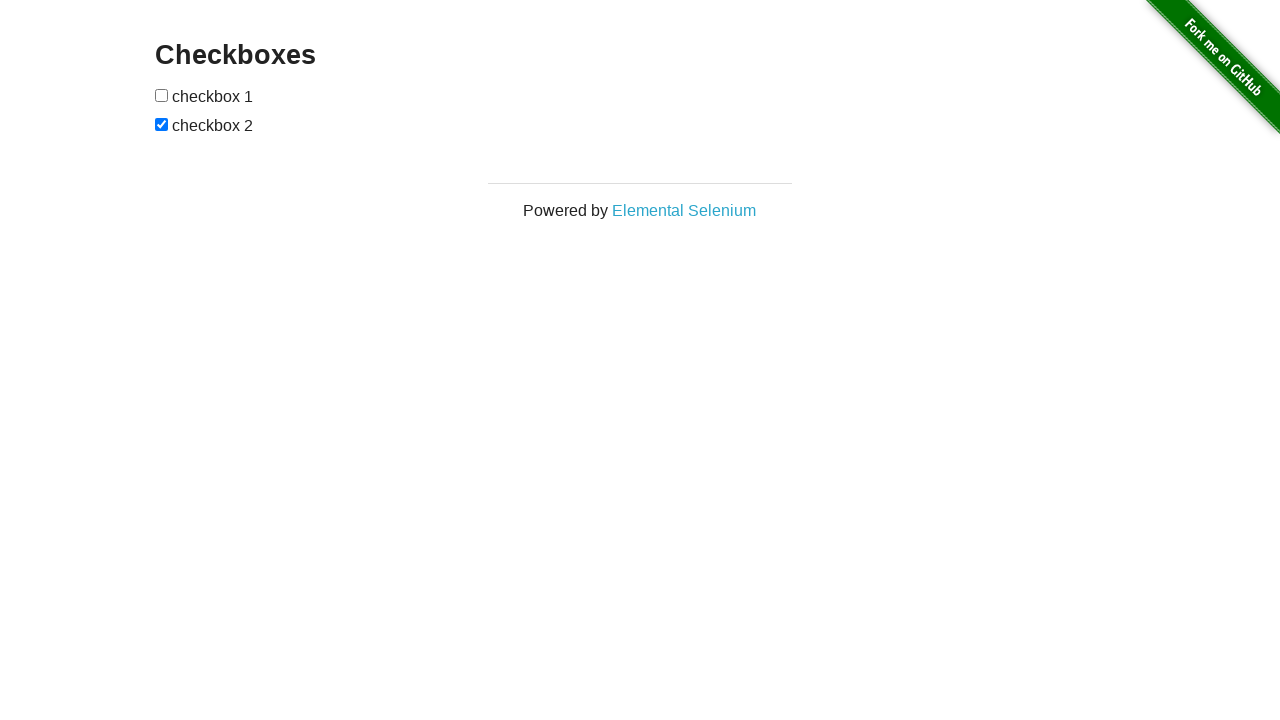

Located the first checkbox element
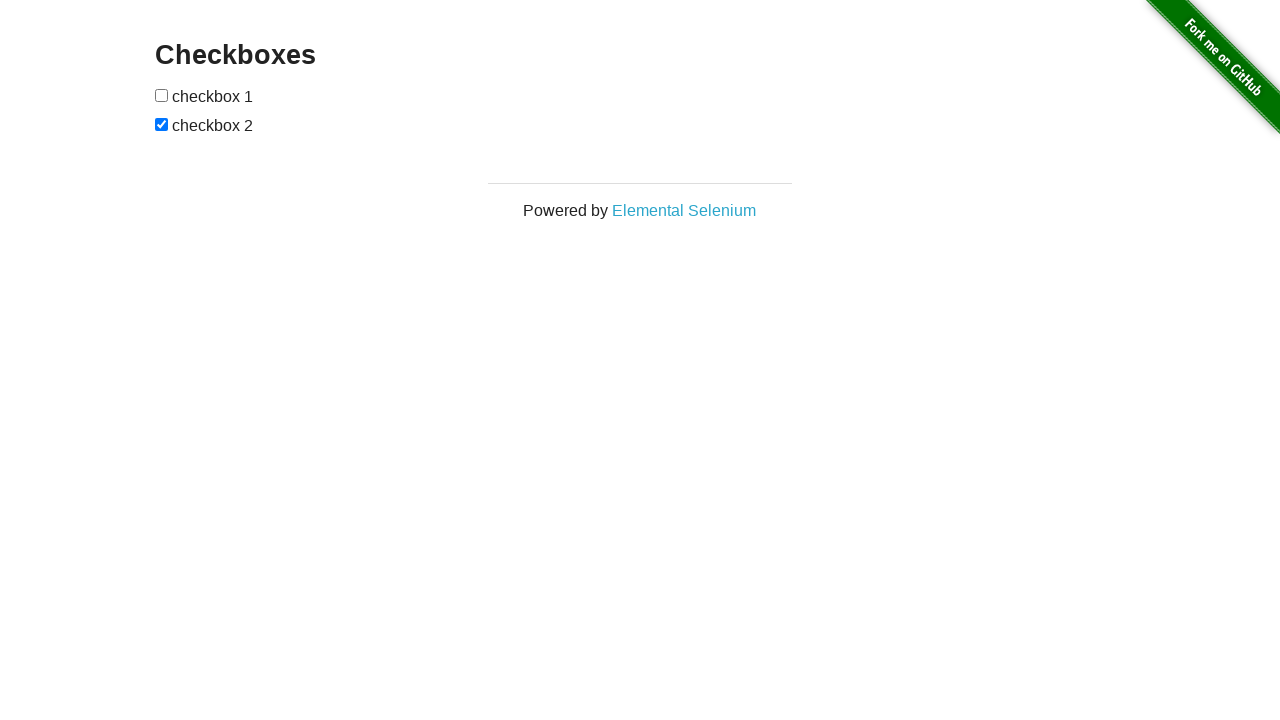

First checkbox is not checked
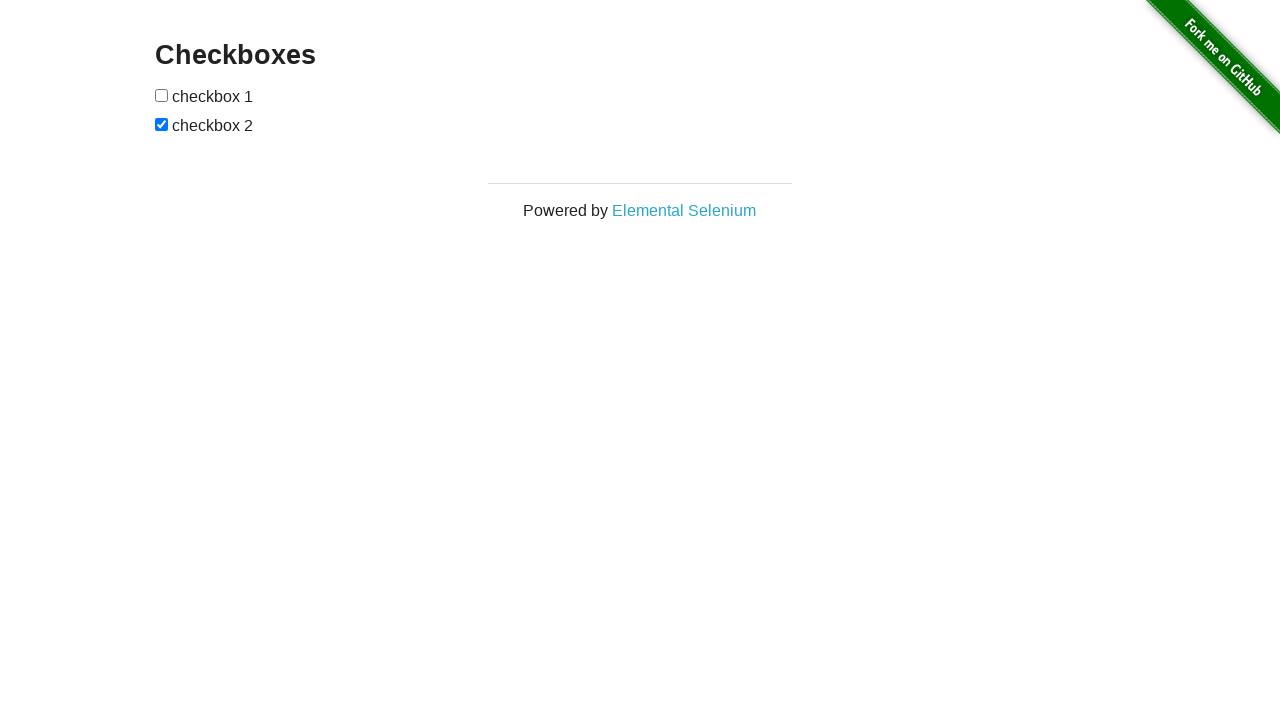

Clicked the first checkbox to select it at (162, 95) on xpath=//input[@type='checkbox'] >> nth=0
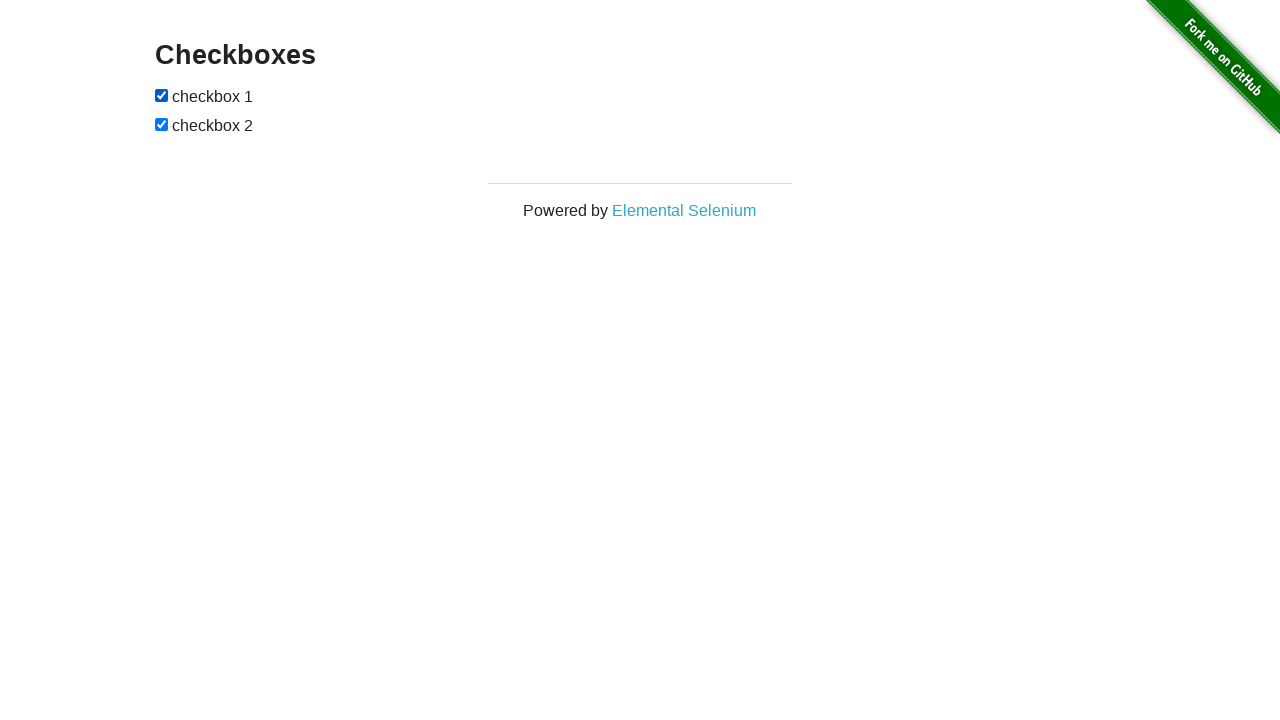

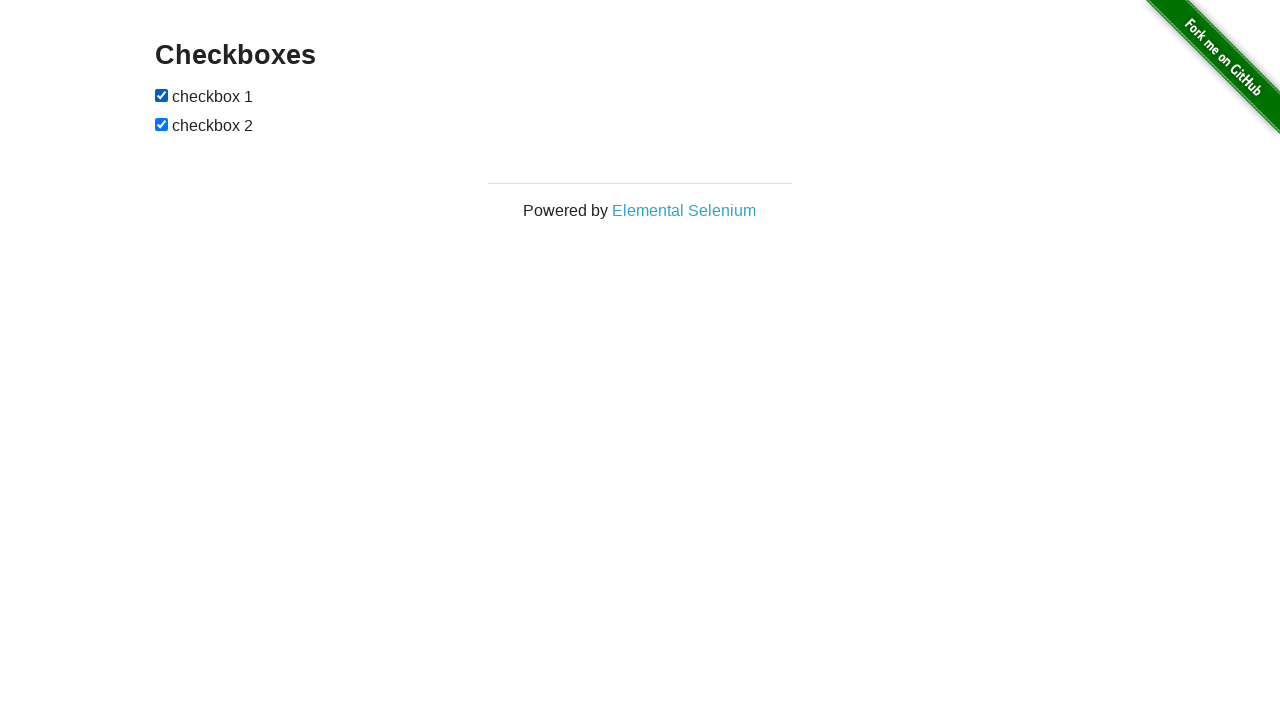